Tests the product listing page pagination by clicking the "Load More" button to load additional products and verifying that new products appear on the page.

Starting URL: https://ita.sika.com/it/edilizia/prodotti-edilizia.html

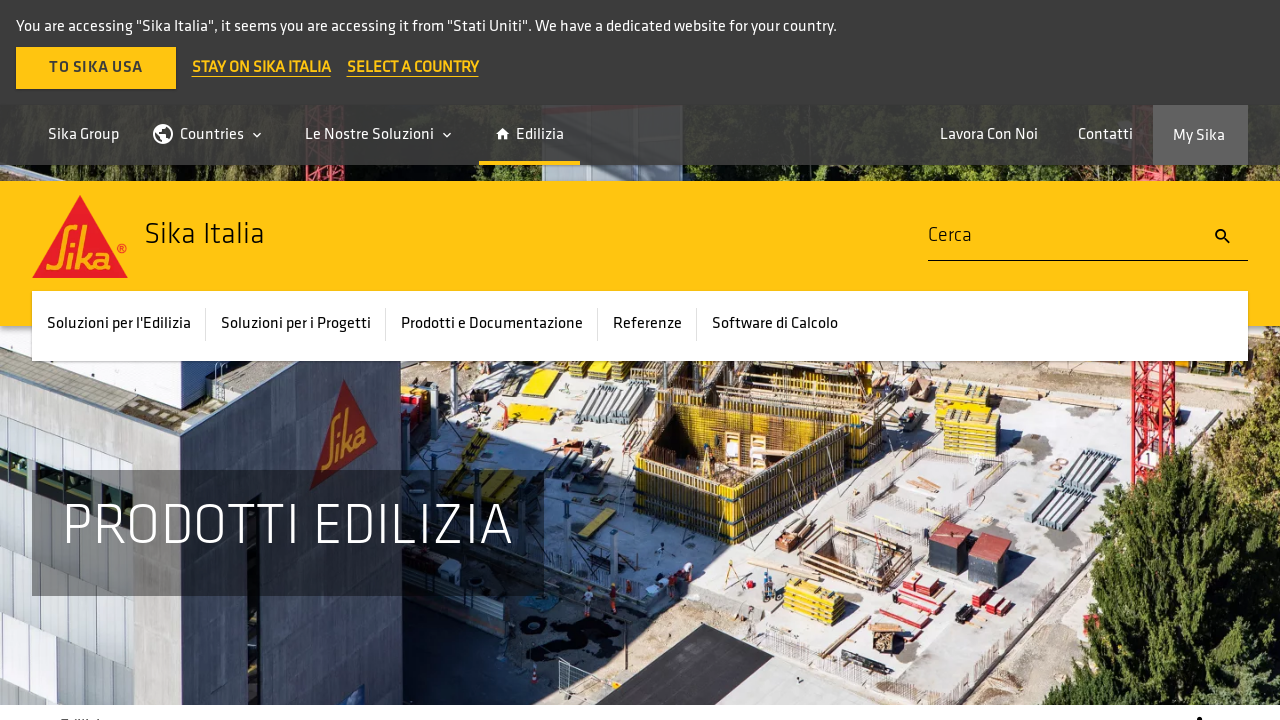

Initial product containers loaded on the listing page
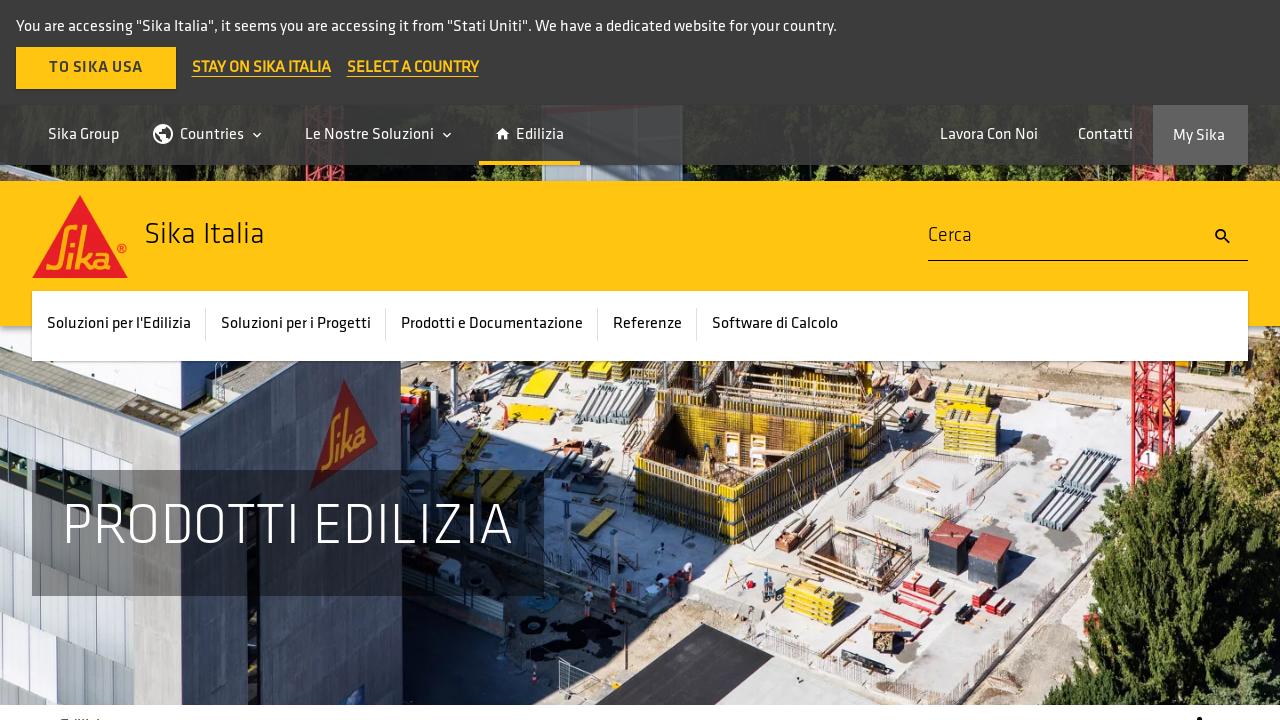

Counted initial products: 20 products loaded
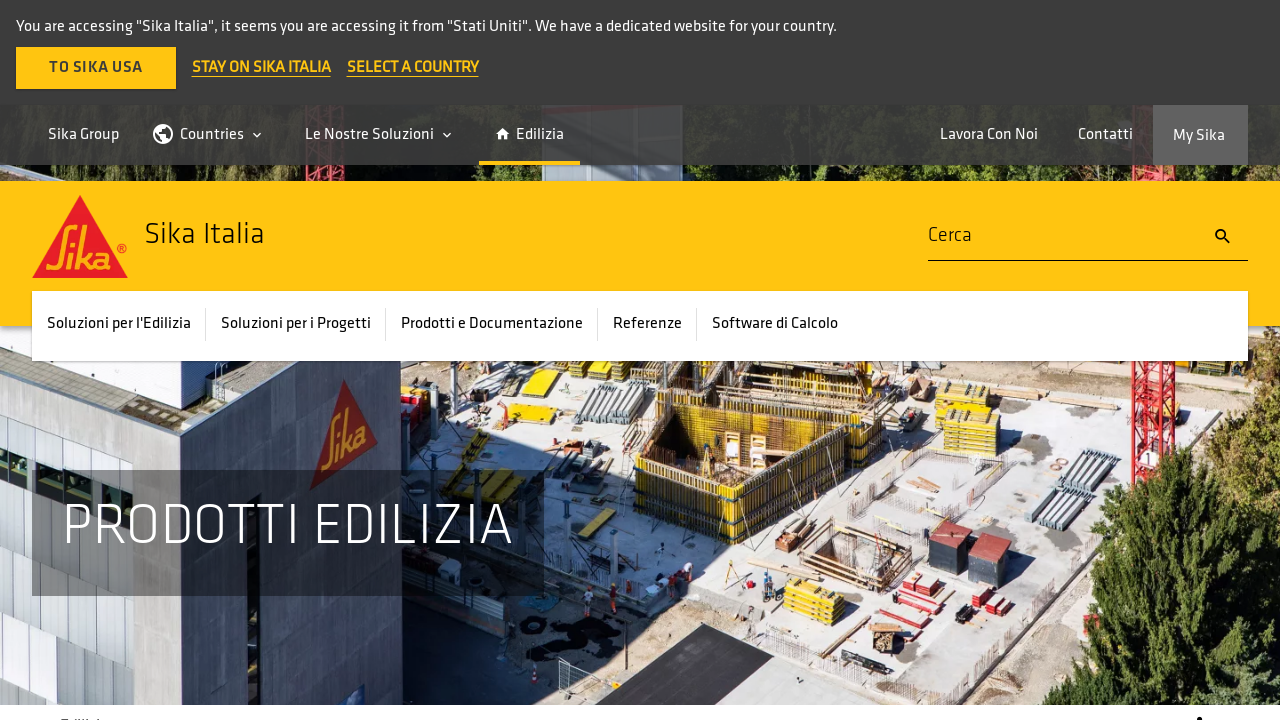

Located the 'Load More' button
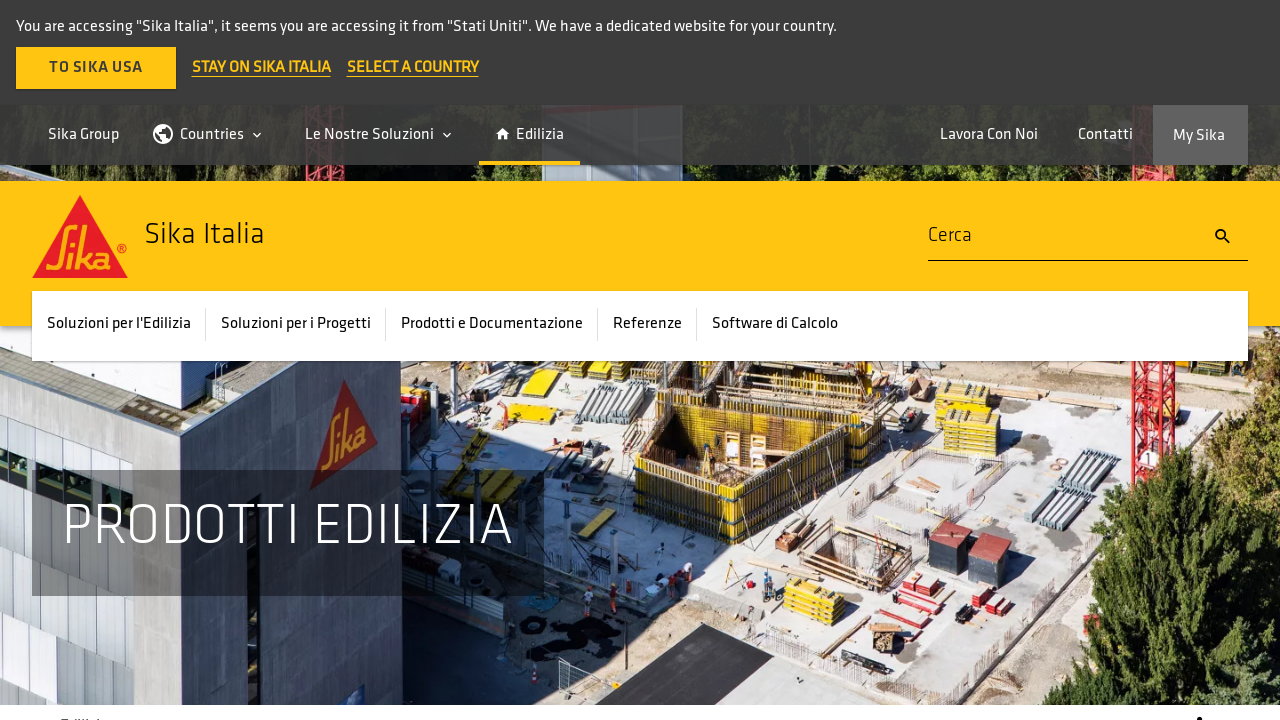

Scrolled the 'Load More' button into view
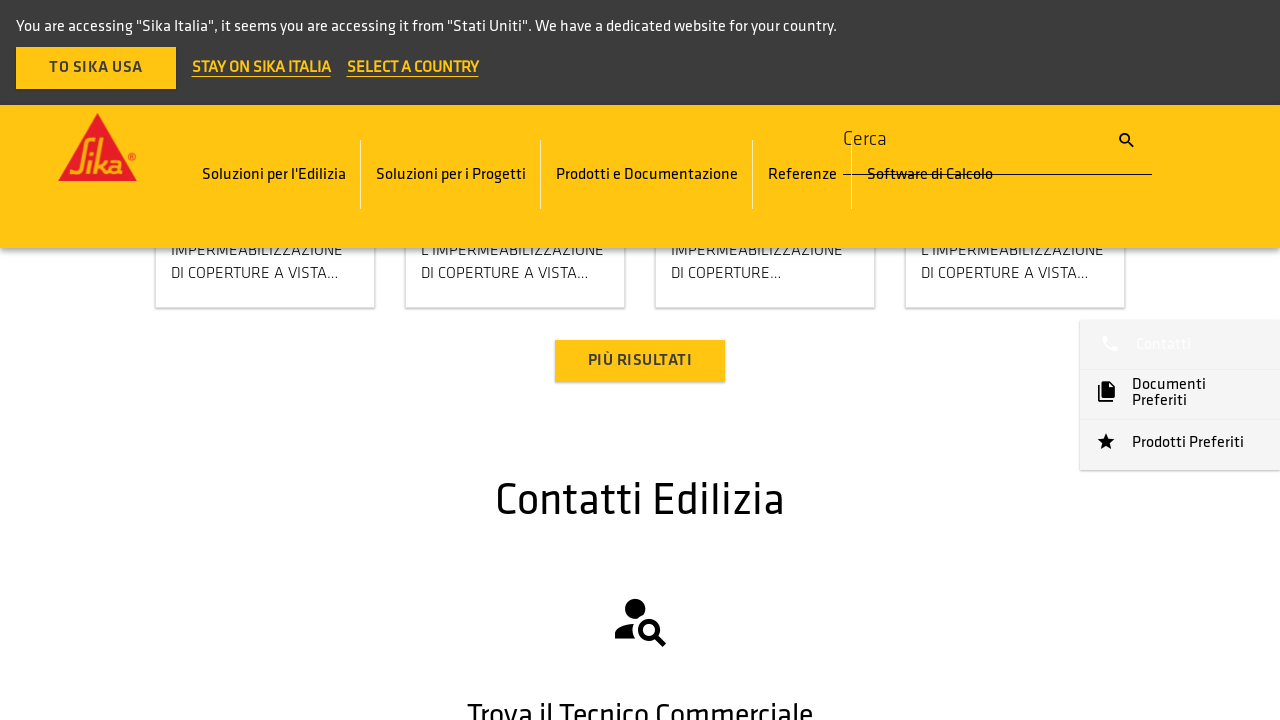

Verified the 'Load More' button is visible and clickable
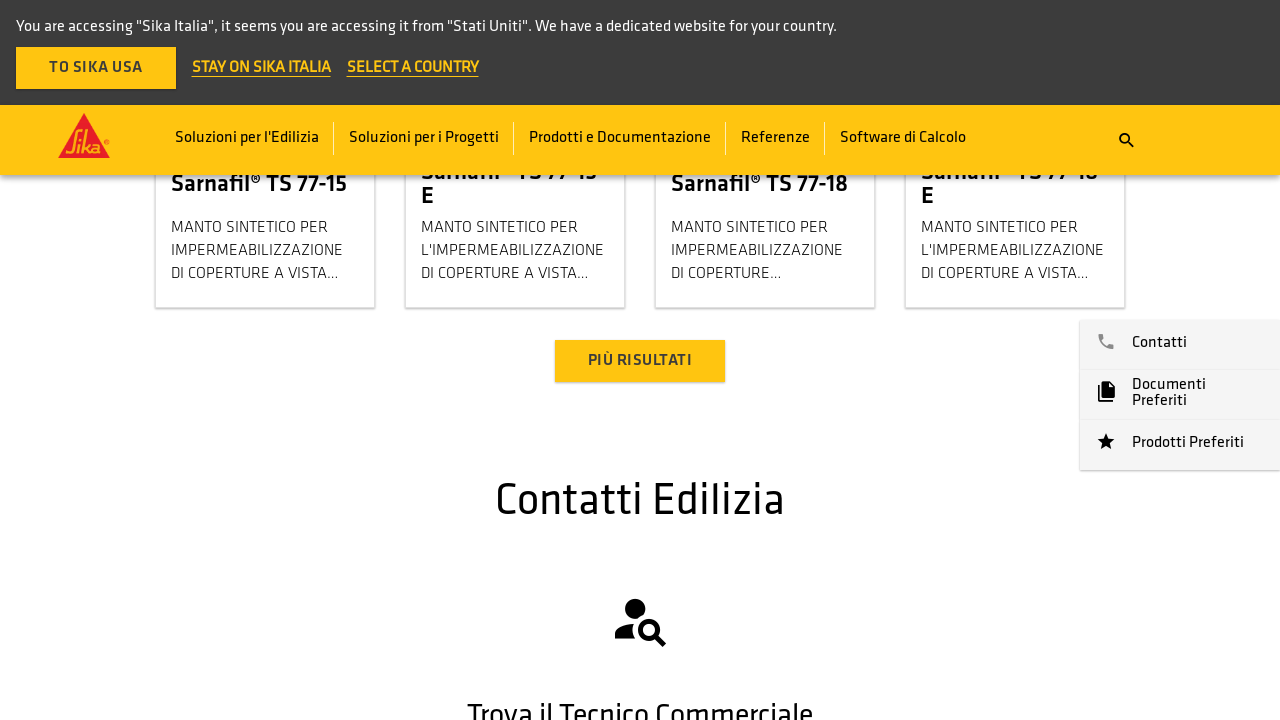

Clicked the 'Load More' button to load additional products at (640, 361) on .load-more-results button
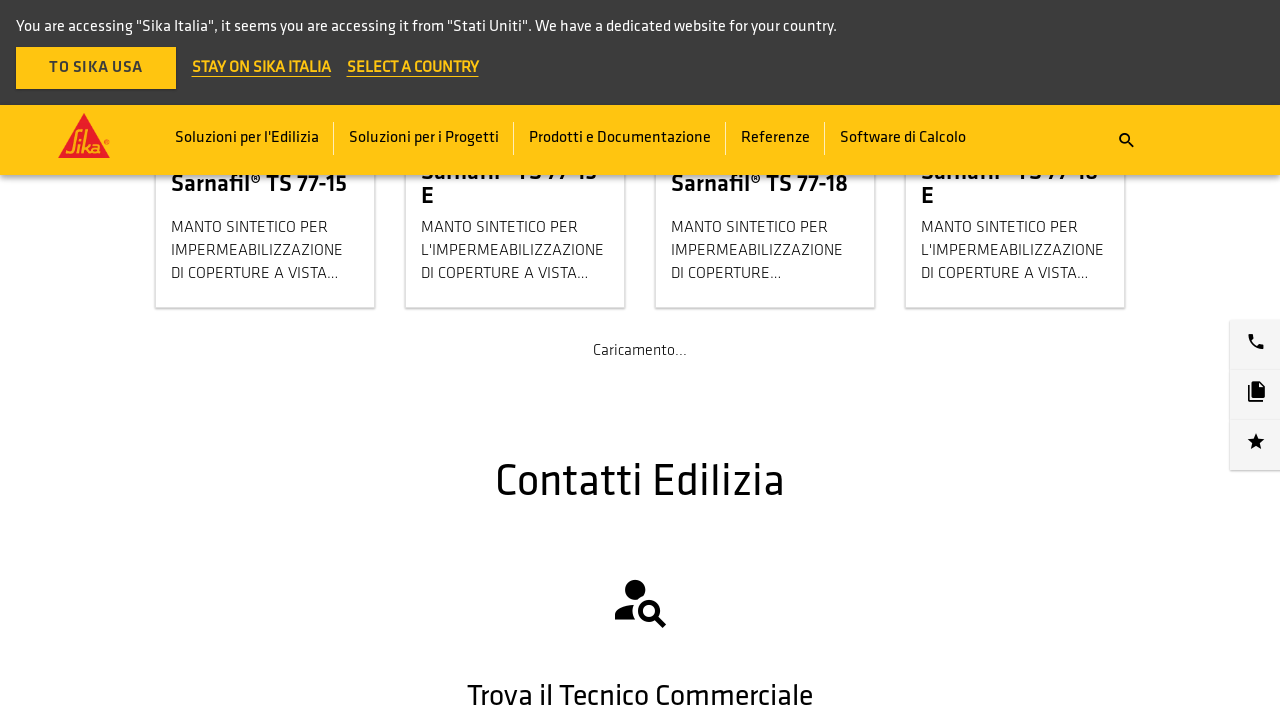

Waited for new products to load on the page
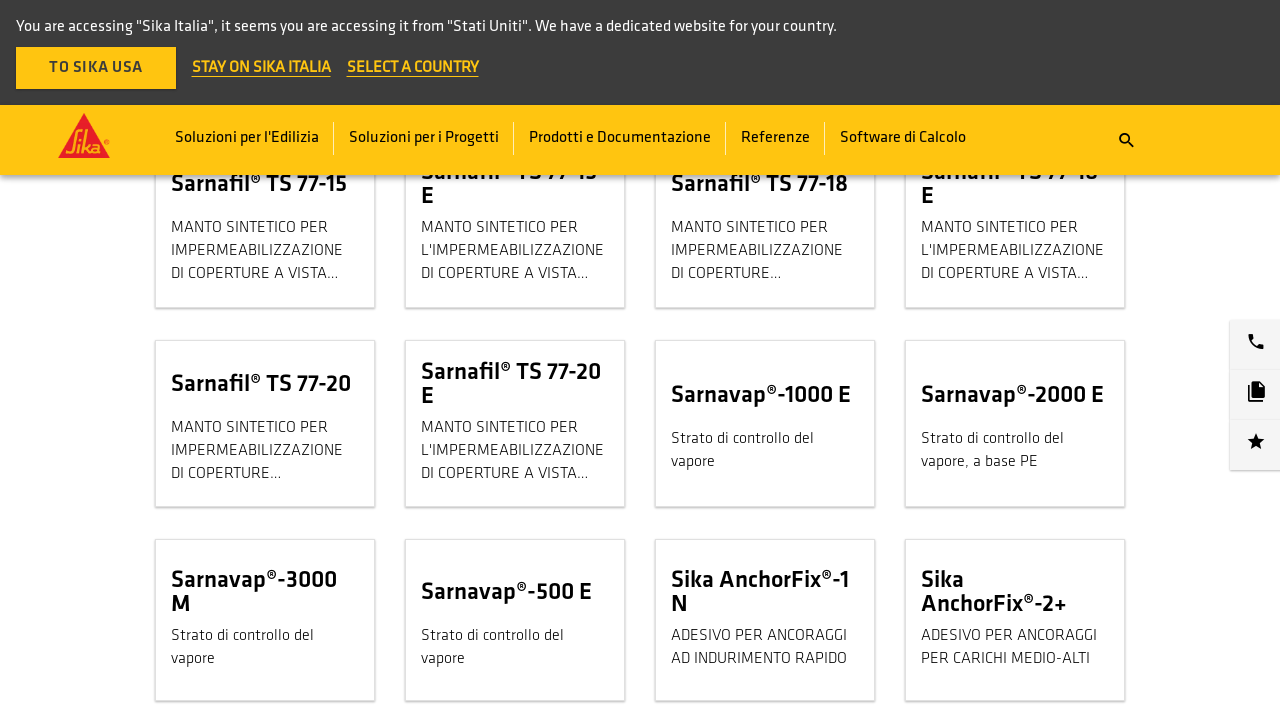

Verified product count increased: 40 products now displayed (was 20)
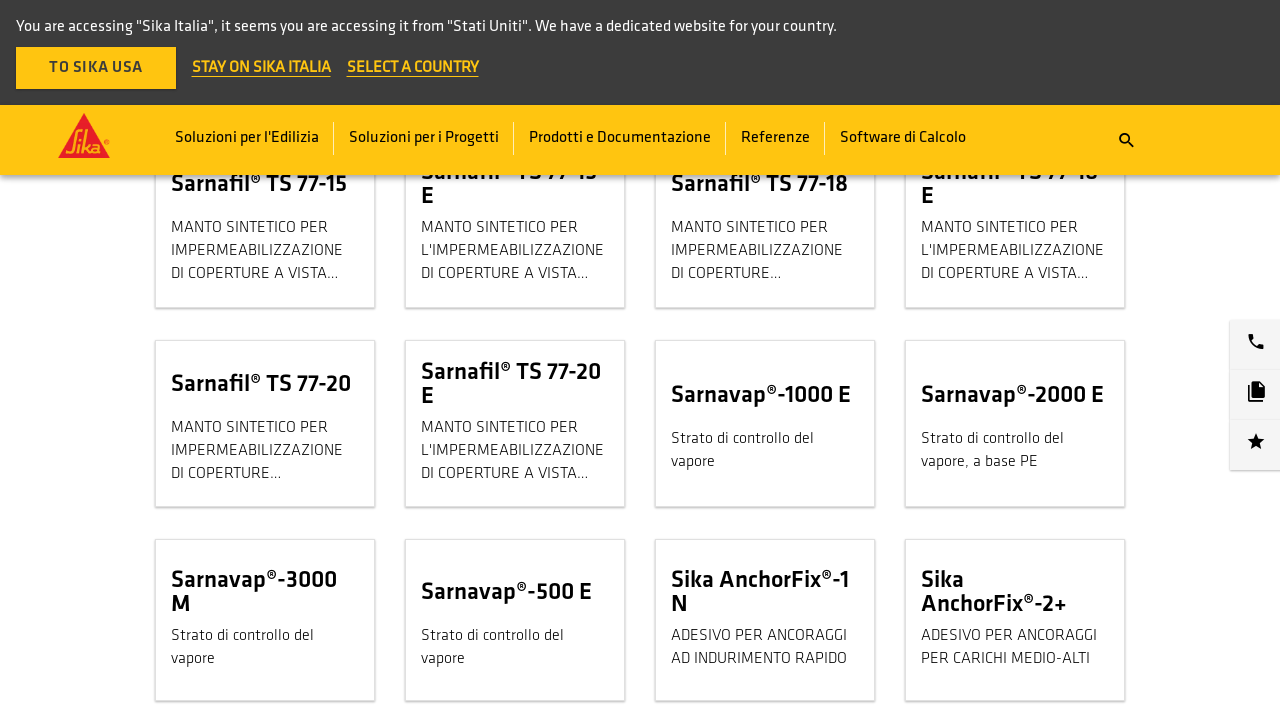

Confirmed product links are present on the loaded products
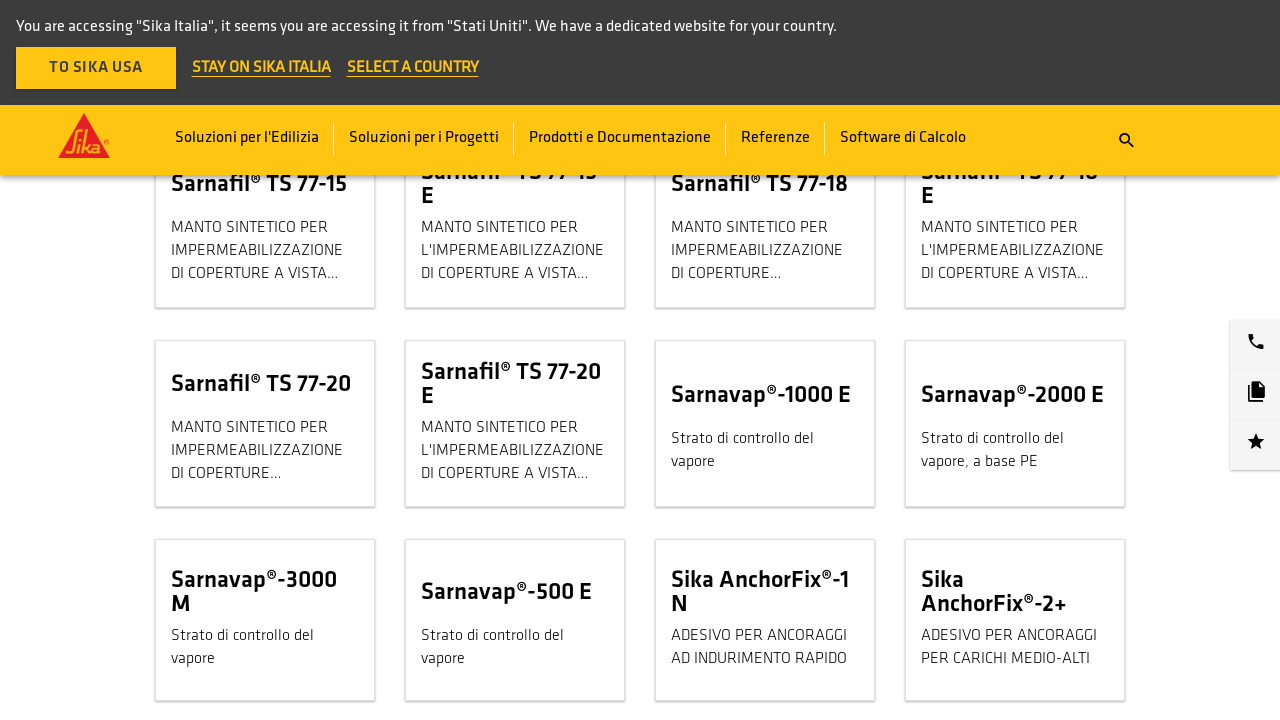

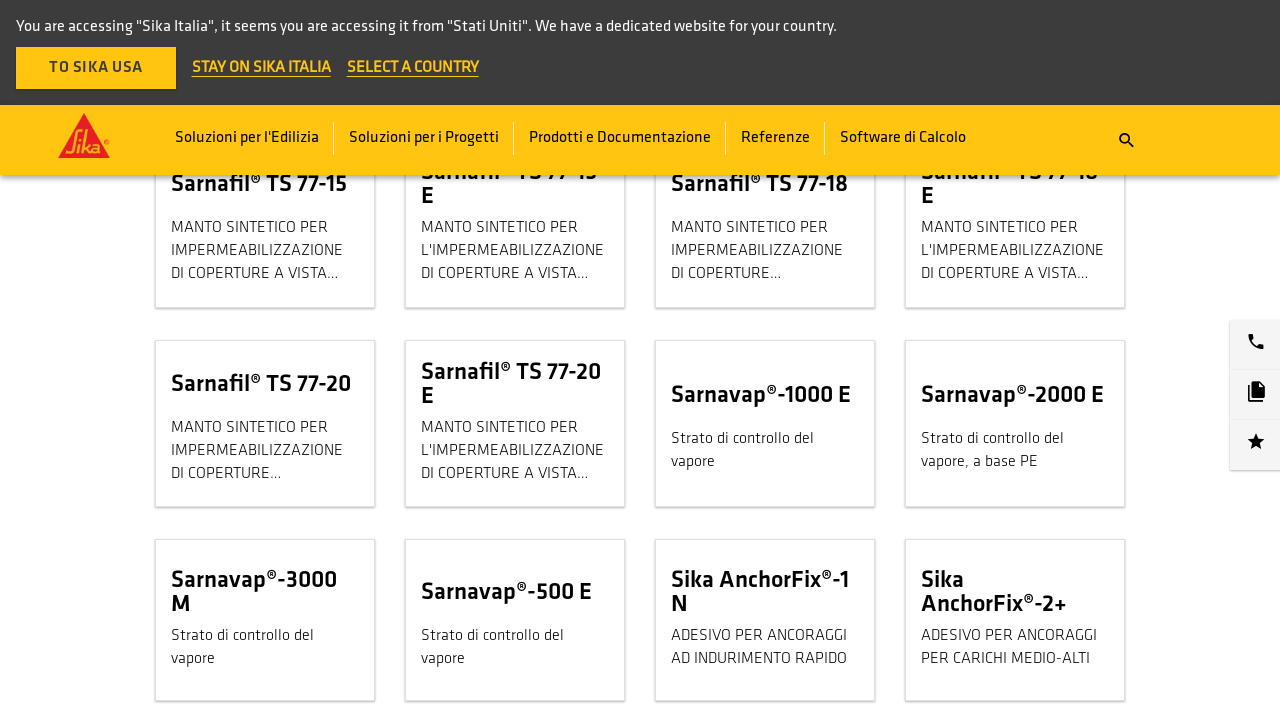